Opens the OrangeHRM demo website homepage and waits for it to load.

Starting URL: https://opensource-demo.orangehrmlive.com/

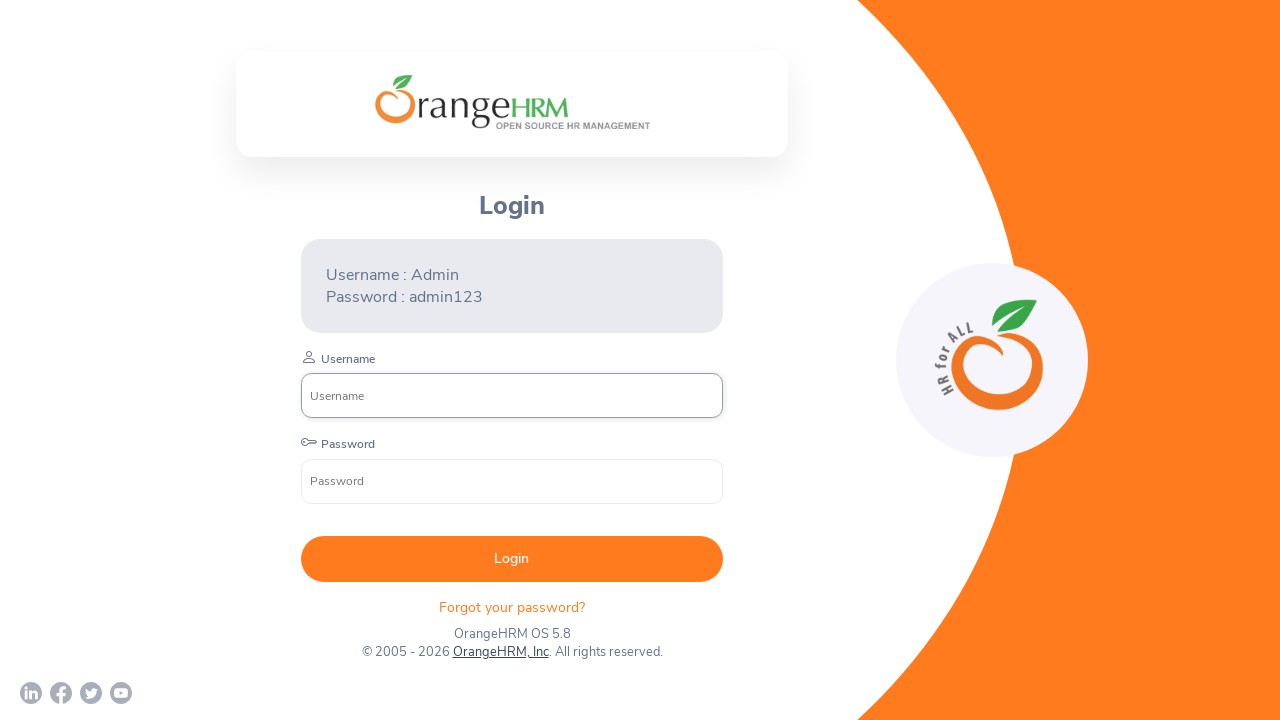

OrangeHRM homepage loaded - DOM content ready
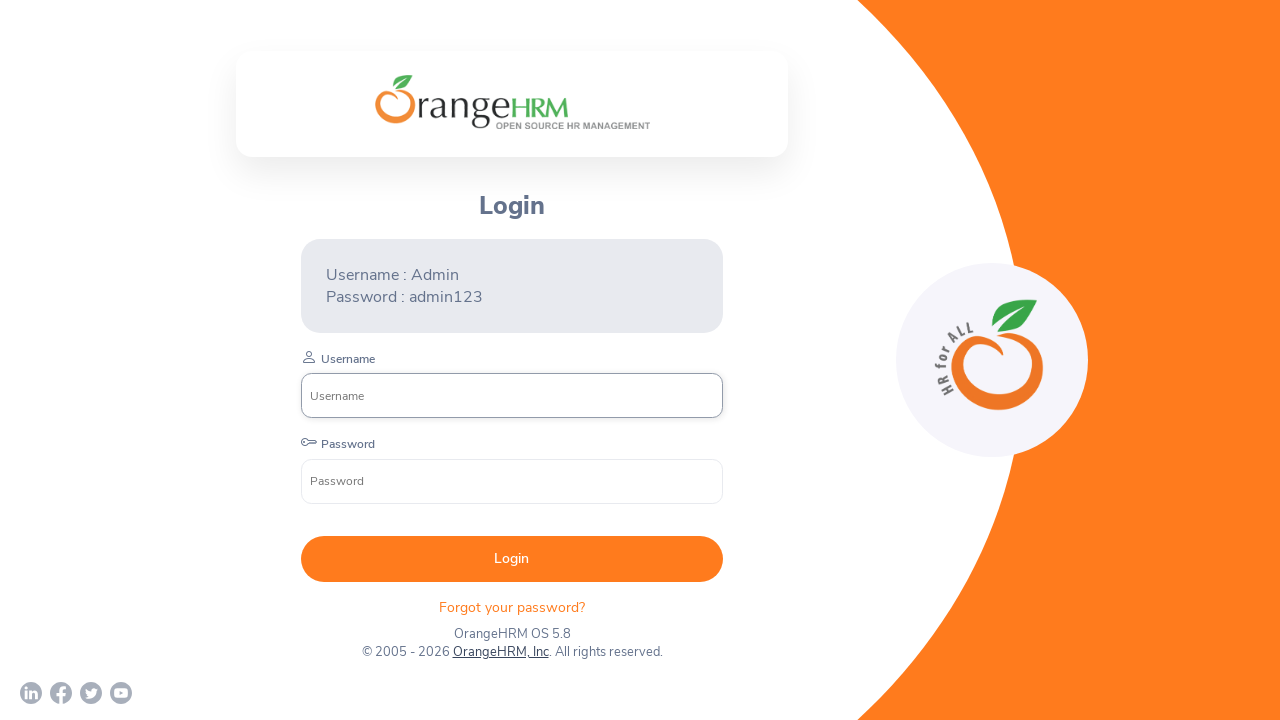

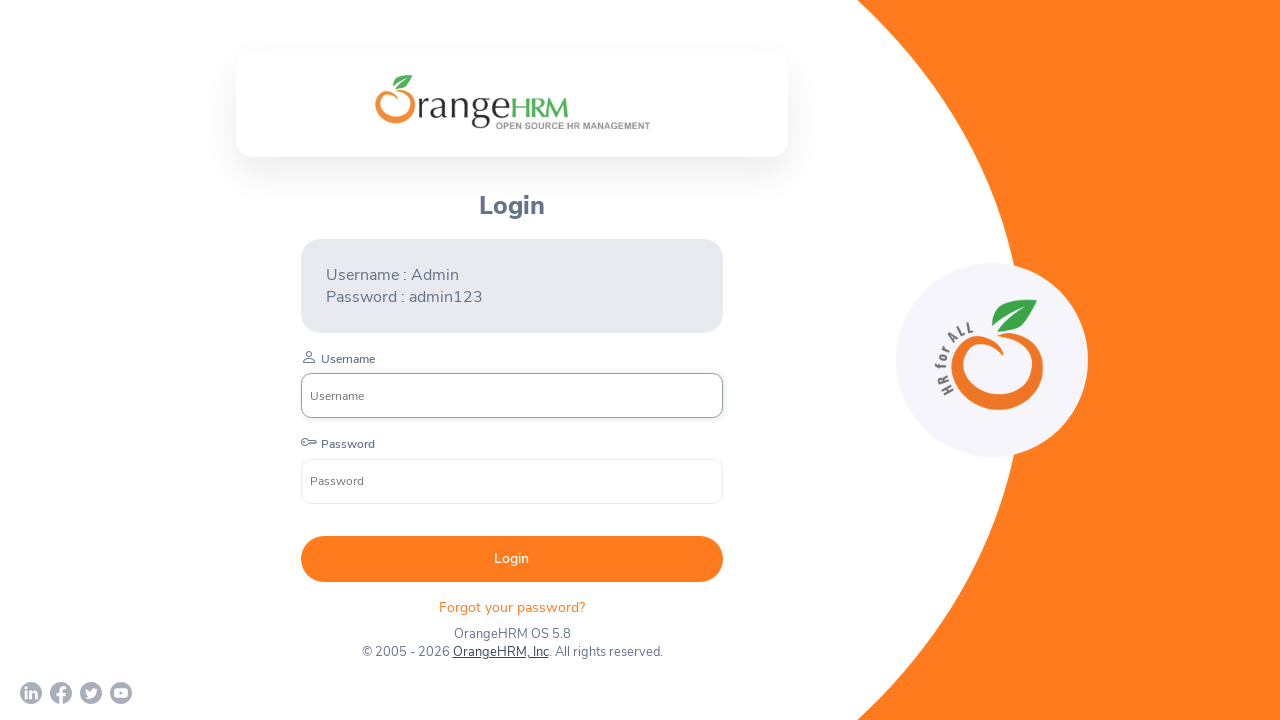